Tests checkbox functionality by navigating to a checkboxes page and verifying that checkboxes can be found and their checked state can be determined

Starting URL: http://the-internet.herokuapp.com/checkboxes

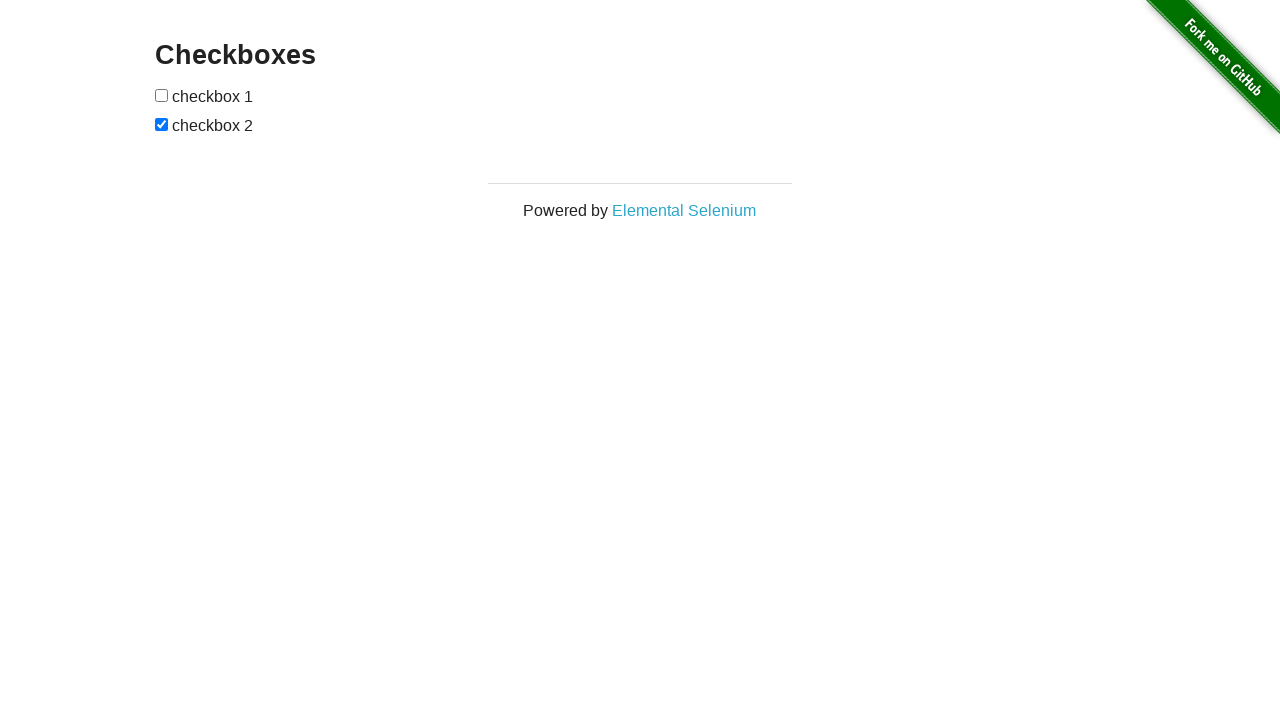

Waited for checkboxes to be present on the page
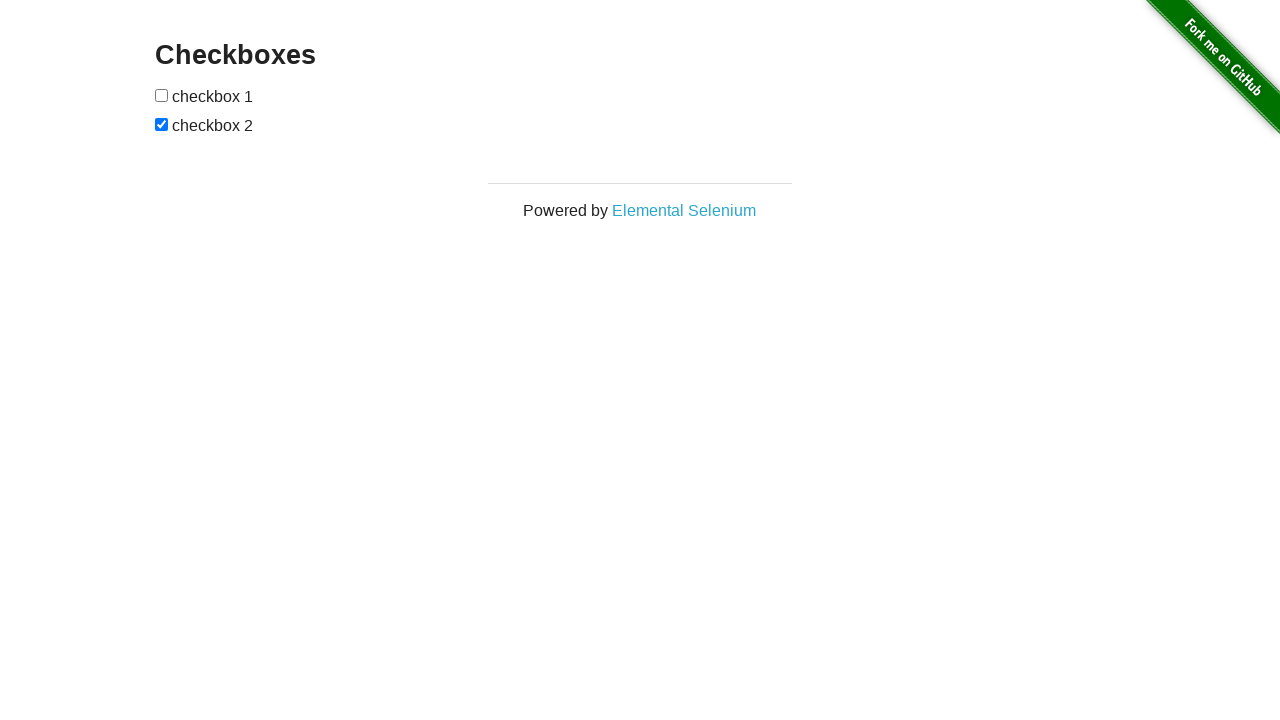

Located all checkboxes on the page
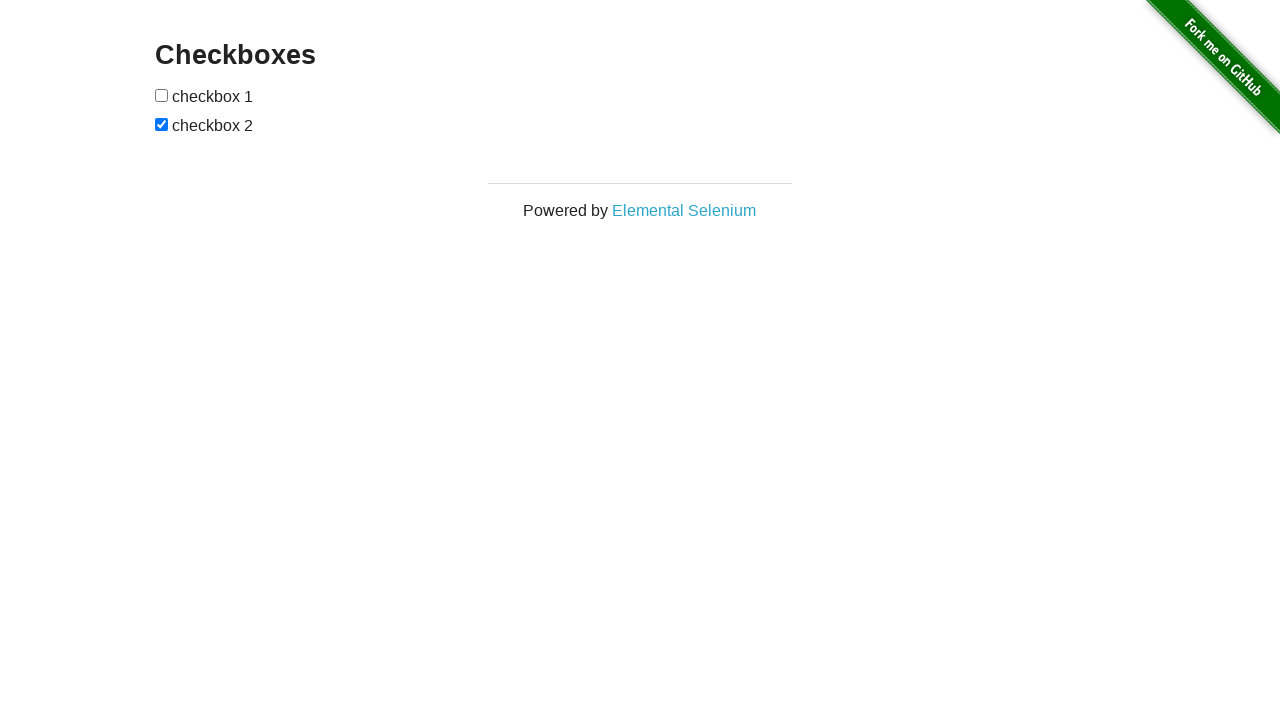

Selected the last checkbox
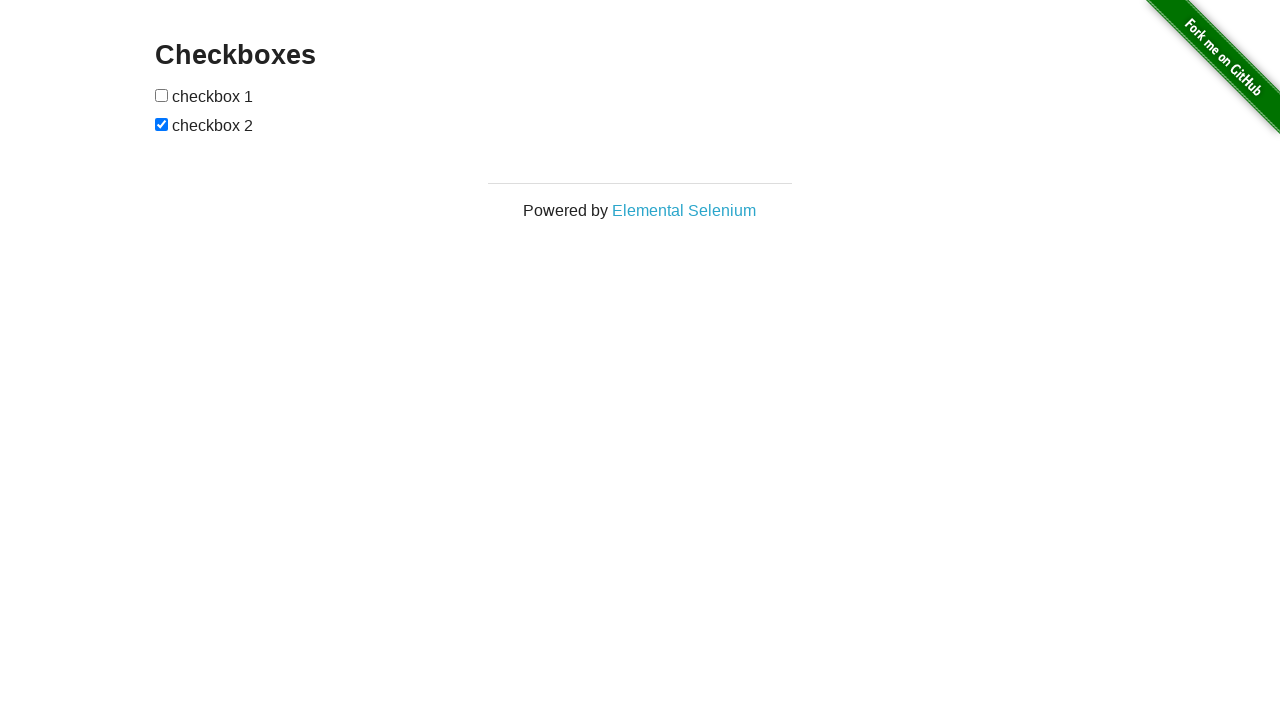

Verified that the last checkbox is checked by default
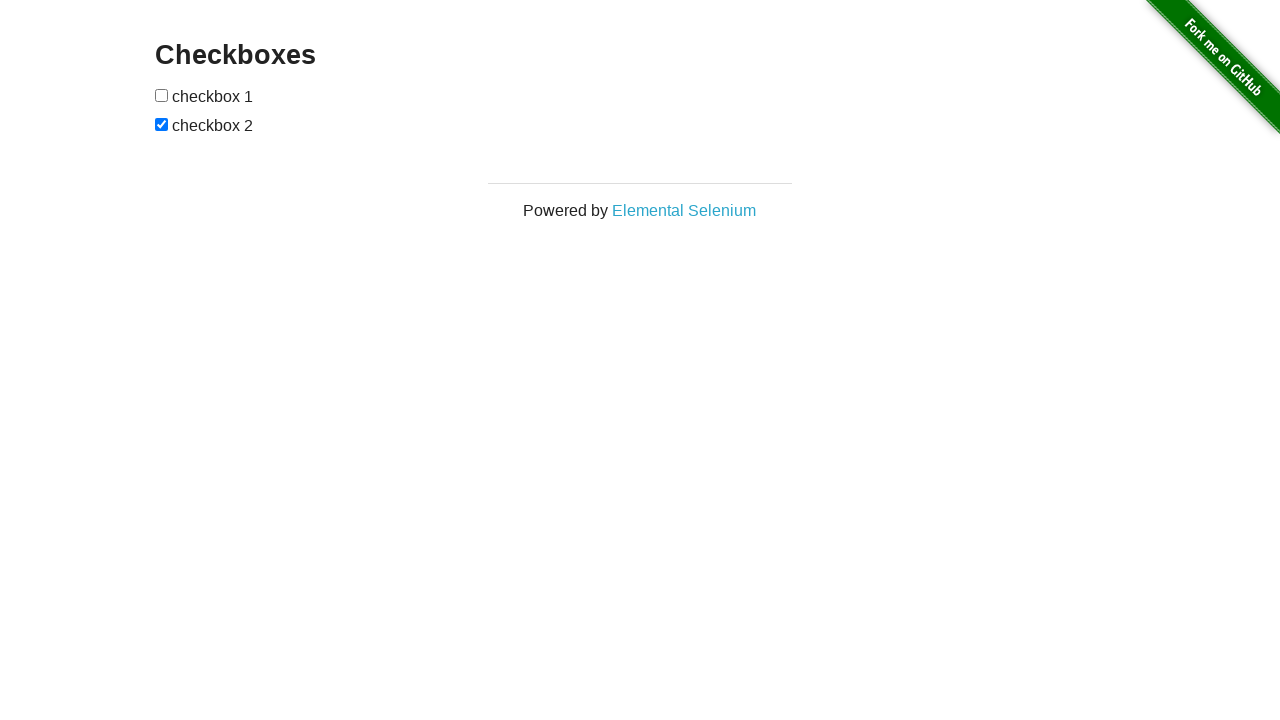

Selected the first checkbox
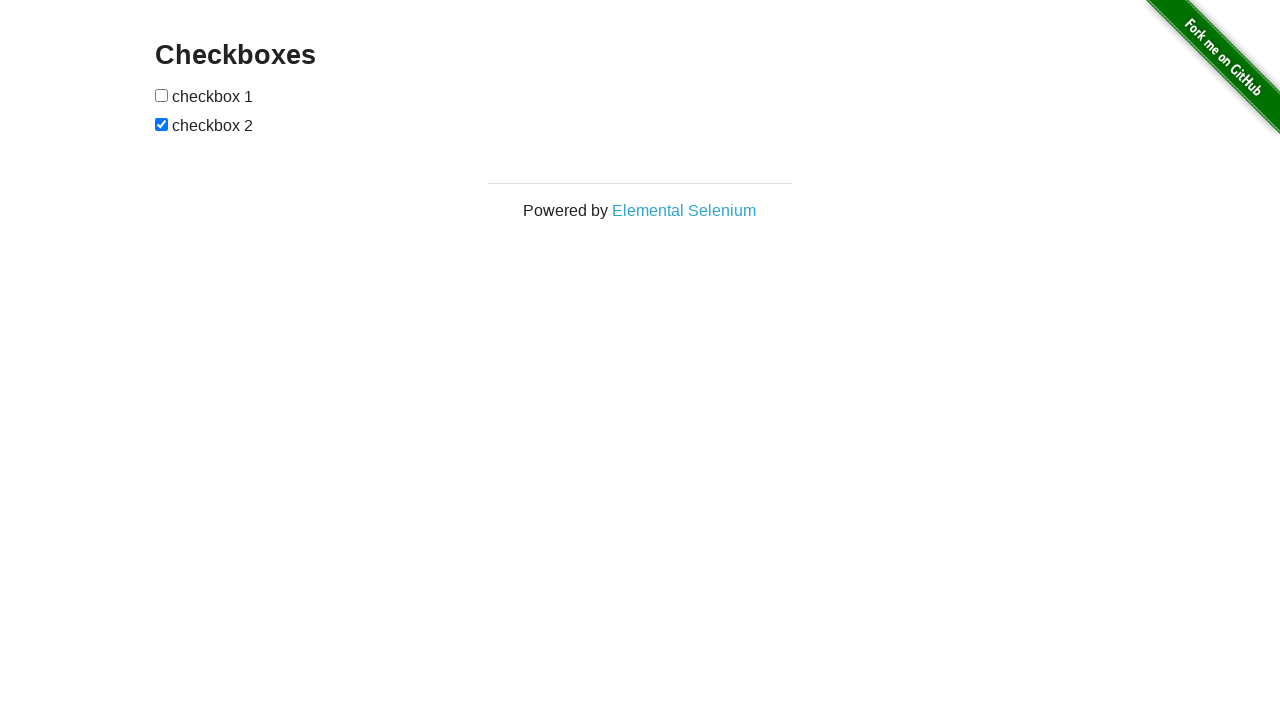

Verified that the first checkbox is unchecked by default
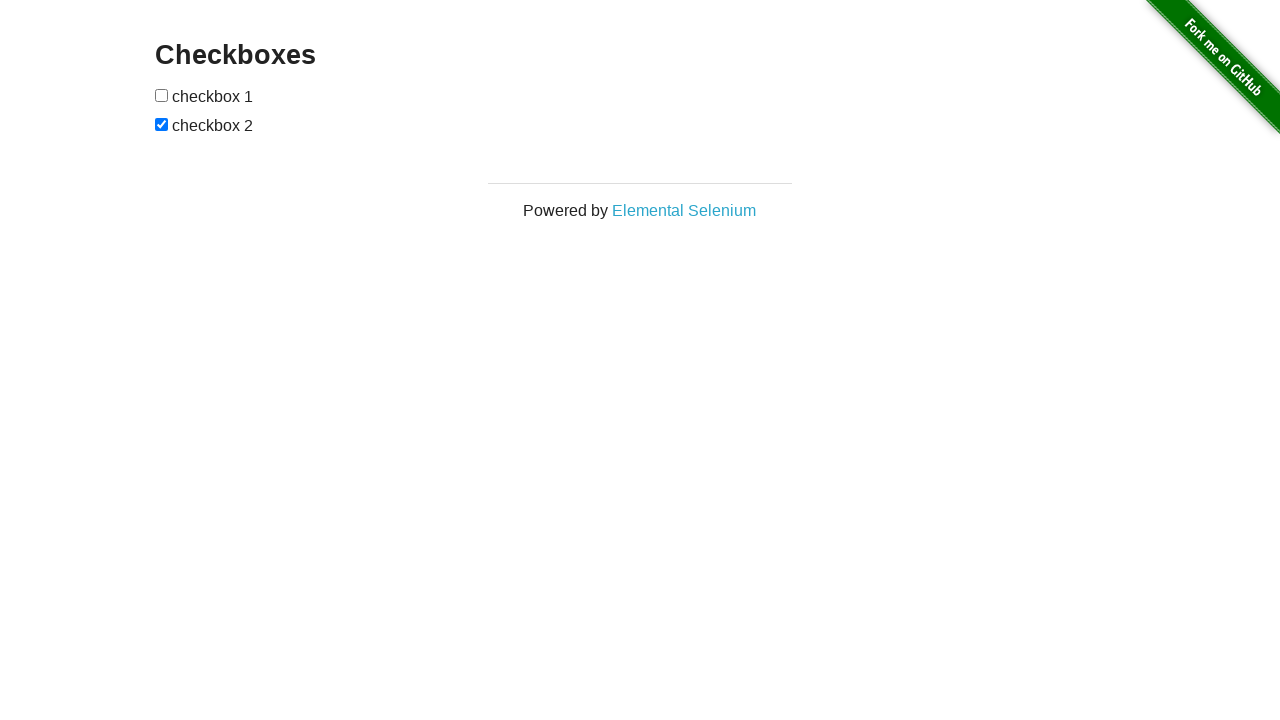

Clicked the first checkbox to check it at (162, 95) on input[type="checkbox"] >> nth=0
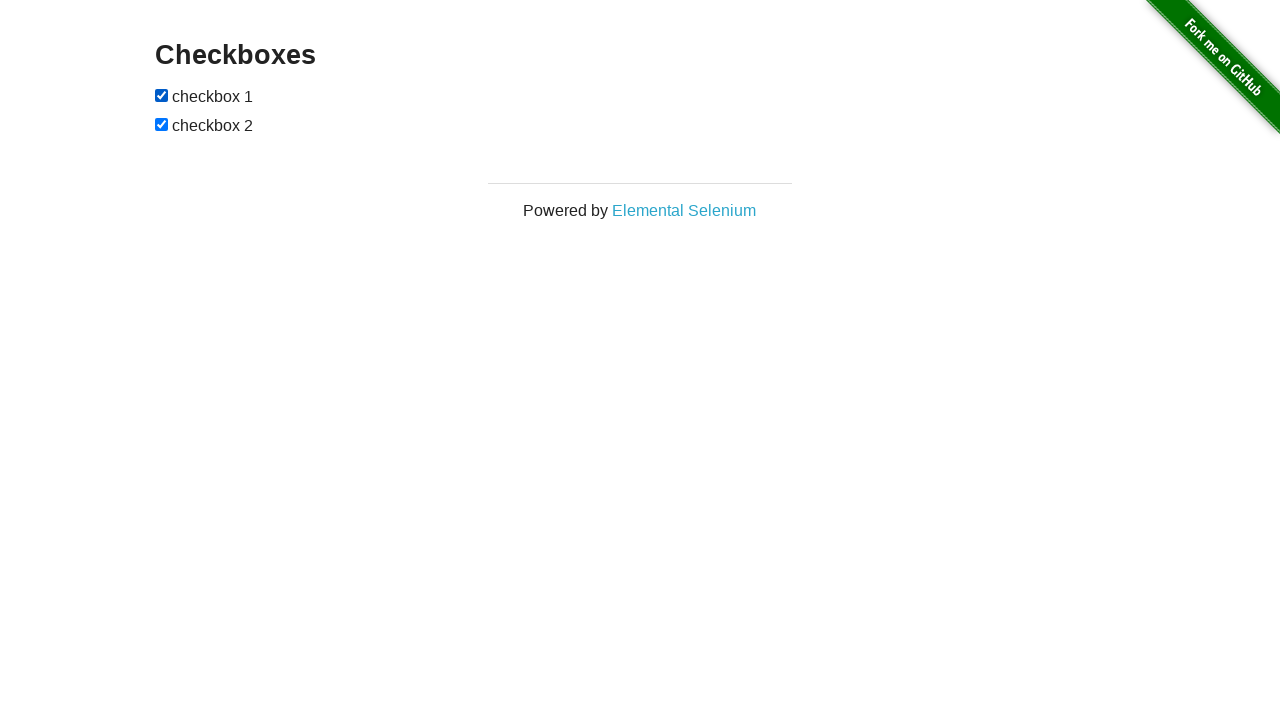

Verified that the first checkbox is now checked after clicking
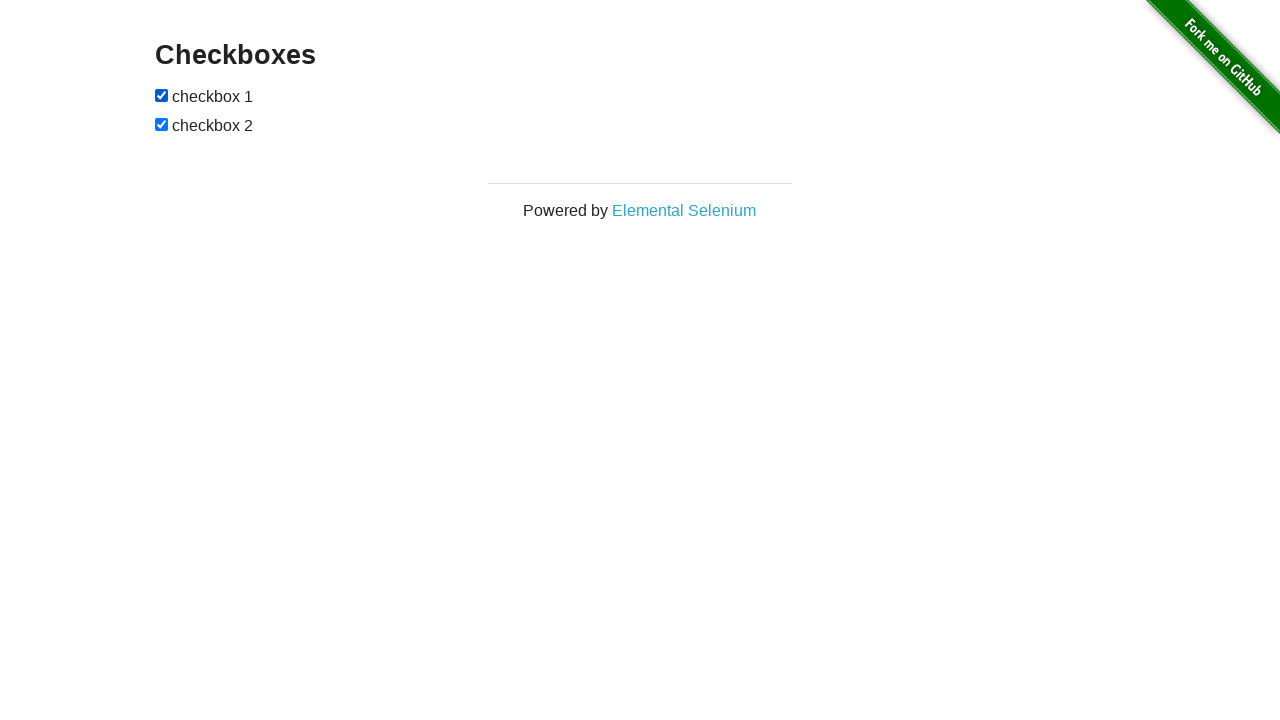

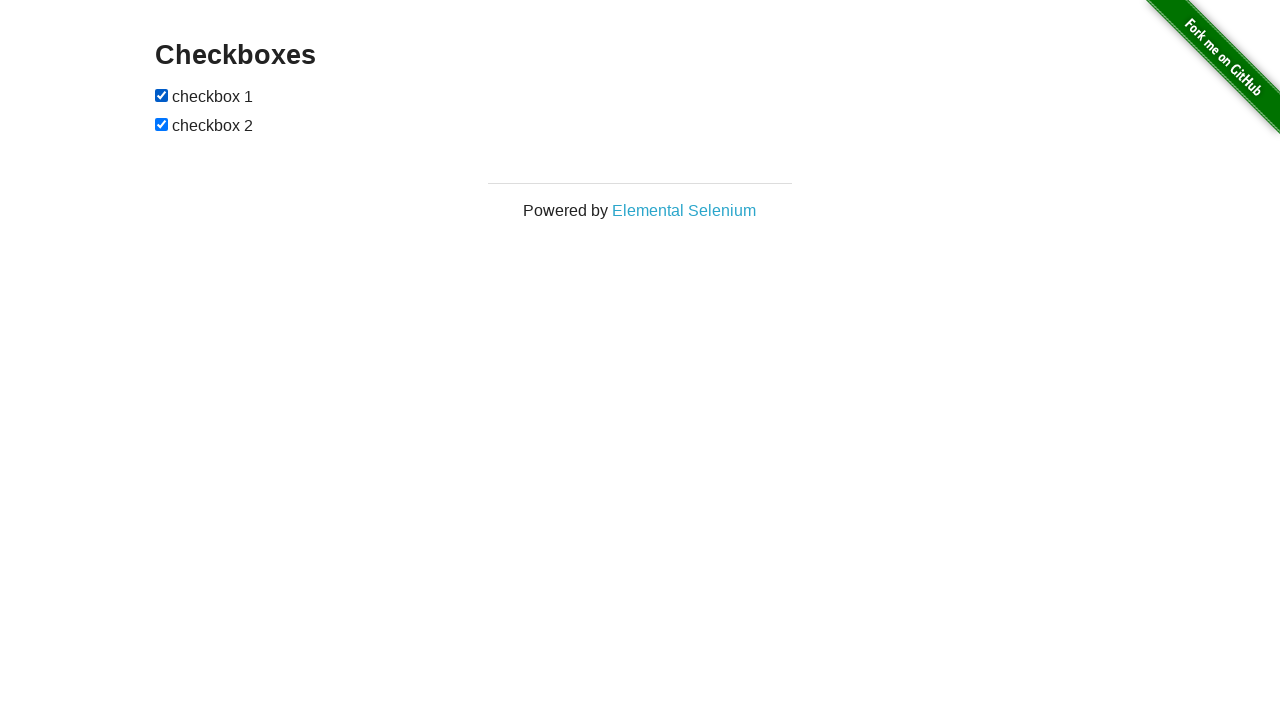